Simple test that navigates to the Infosys homepage and verifies the page loads successfully

Starting URL: https://www.infosys.com/

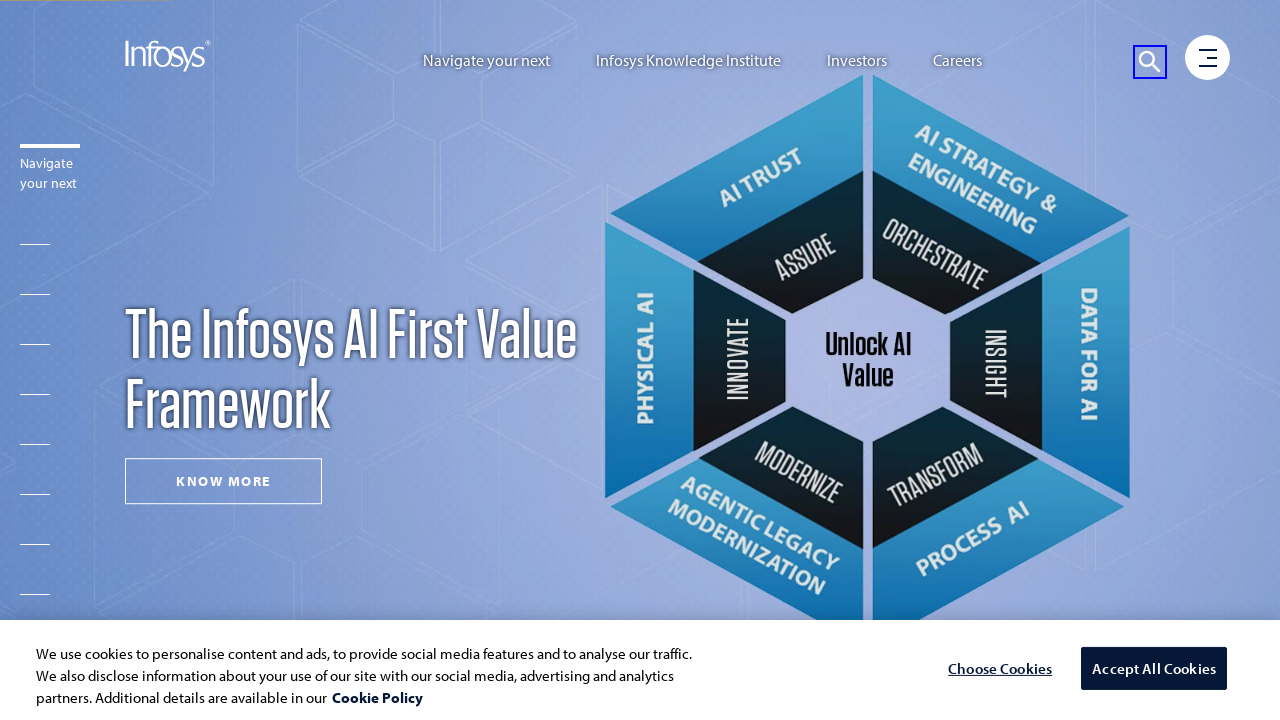

Waited for DOM content to load on Infosys homepage
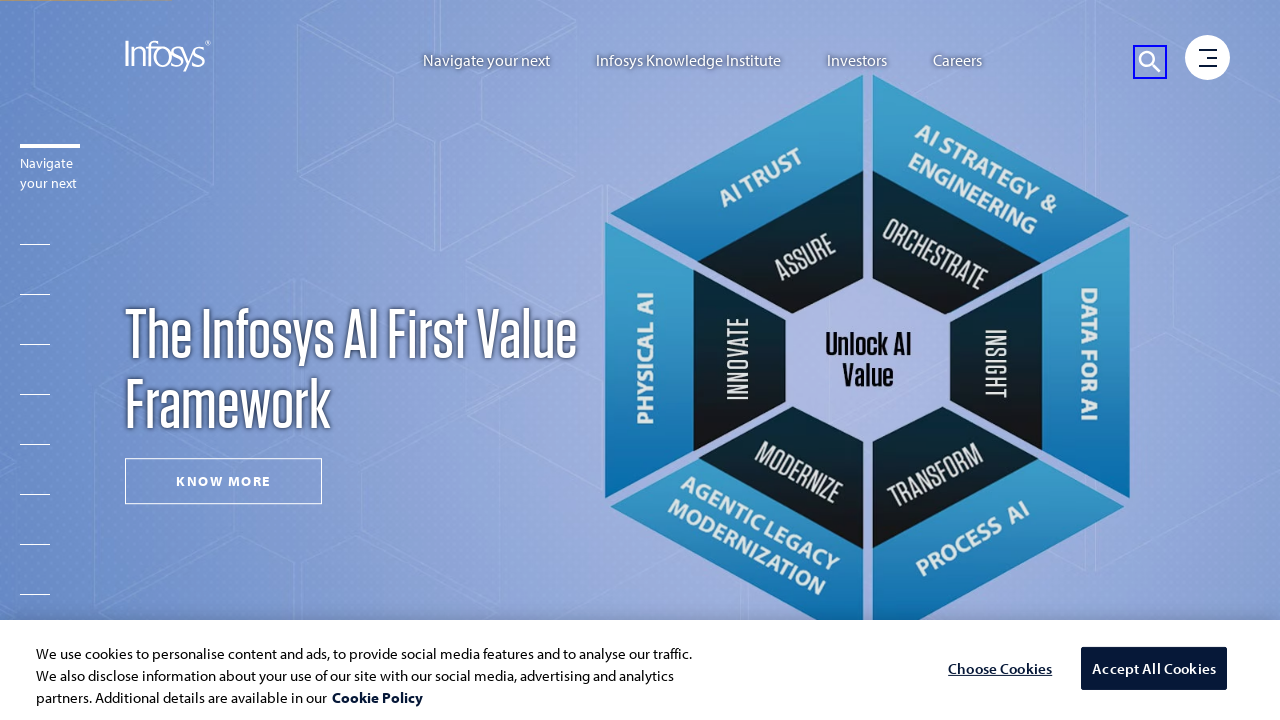

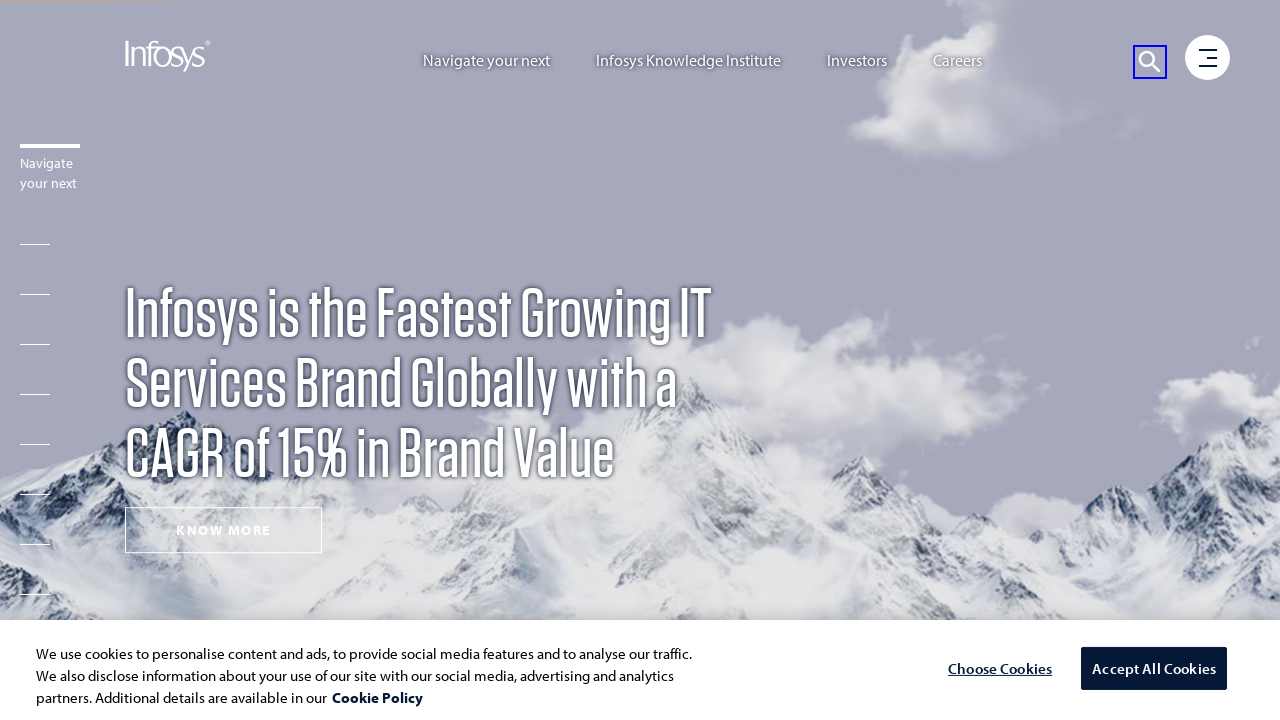